Tests dropdown selection functionality on the OrangeHRM free trial signup page by locating the country dropdown and selecting a country value.

Starting URL: https://www.orangehrm.com/30-day-free-trial/

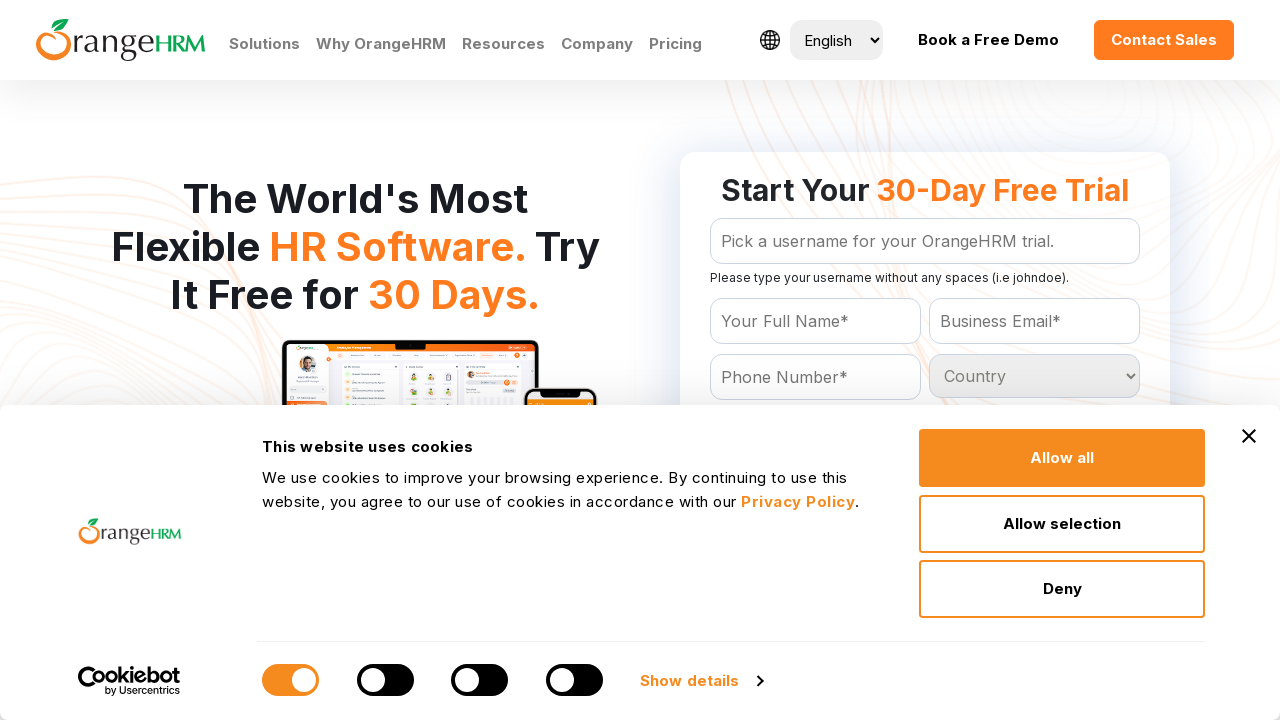

Selected 'Australia' from the country dropdown on #Form_getForm_Country
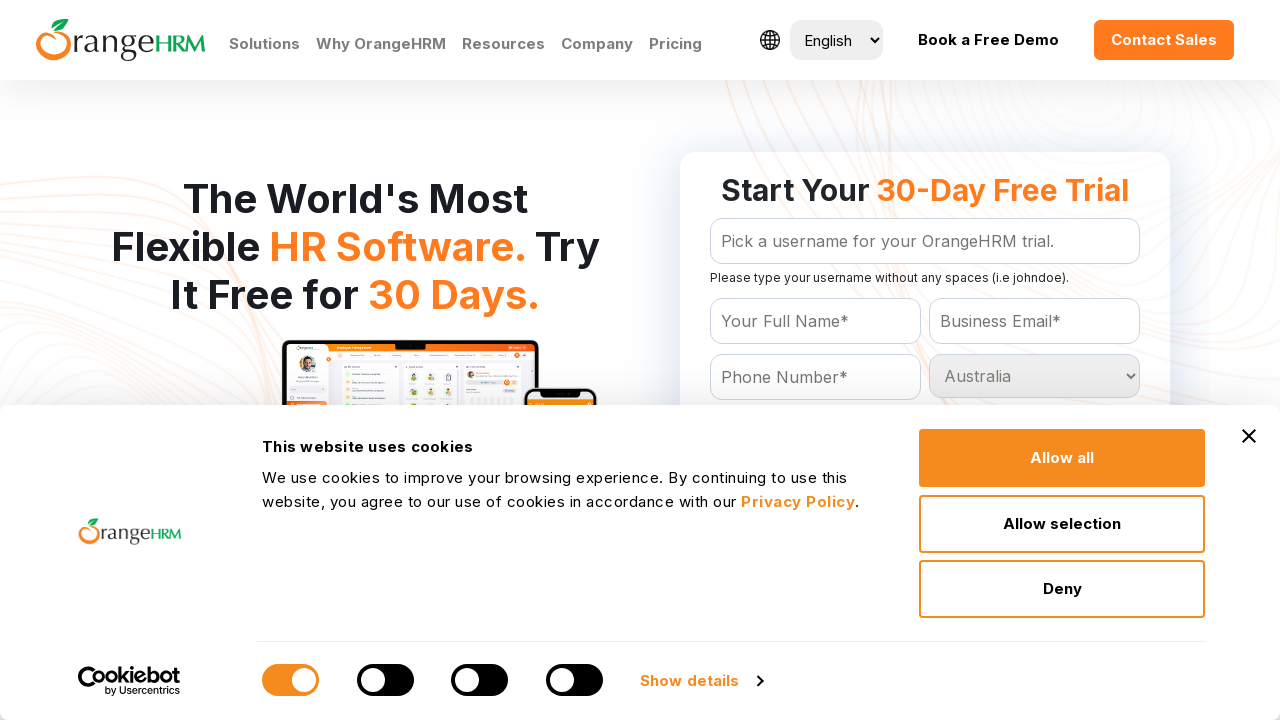

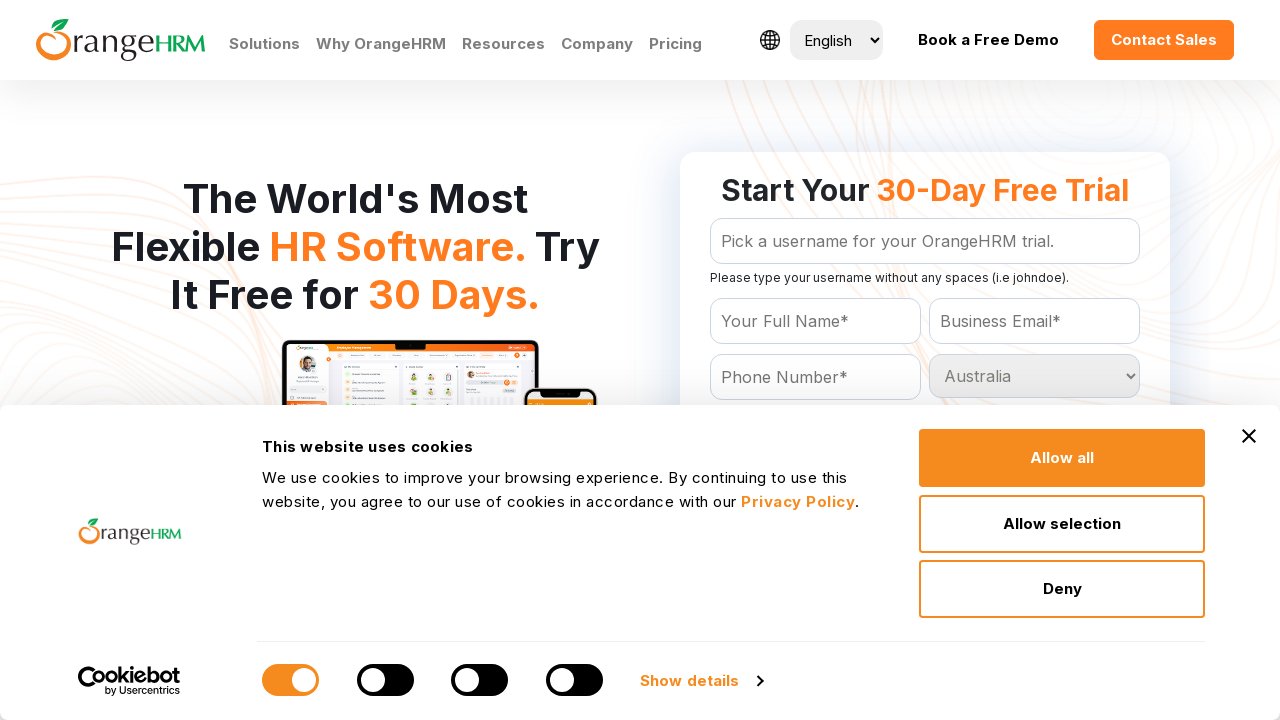